Tests form interaction on a blog page by filling a name input field and selecting a radio button

Starting URL: https://testautomationpractice.blogspot.com

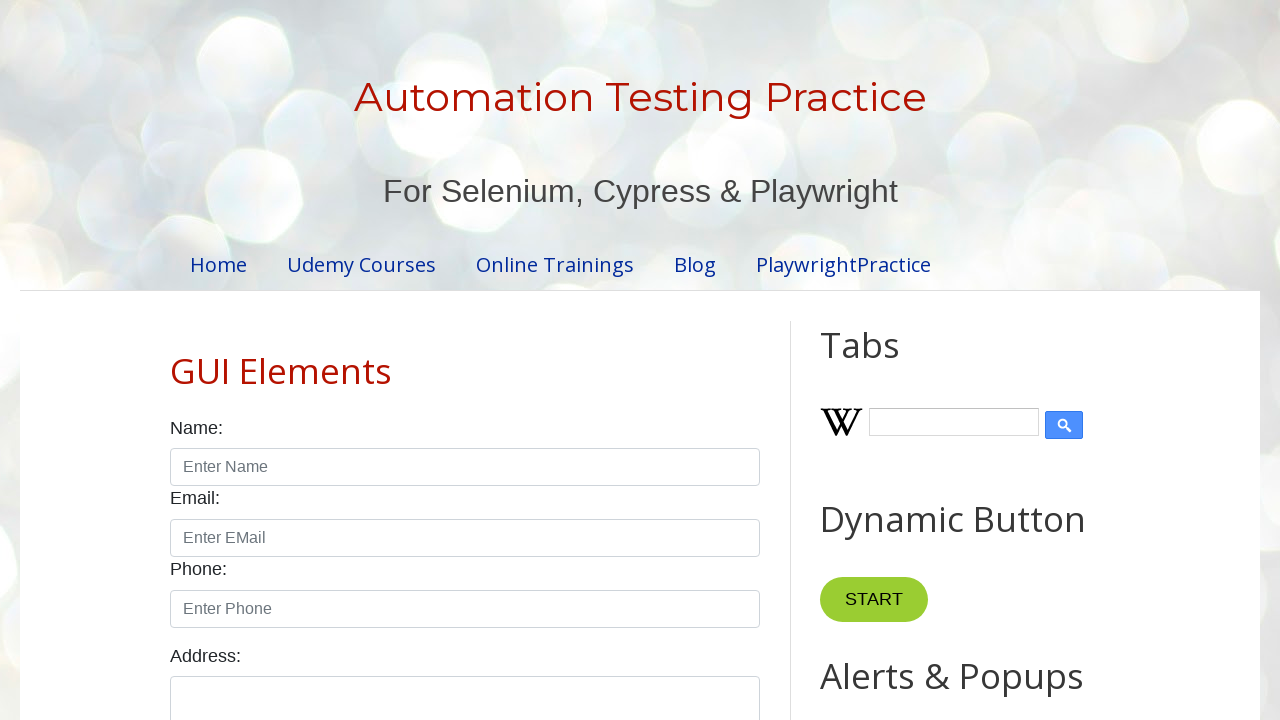

Filled name input field with 'Dolly' on input#name
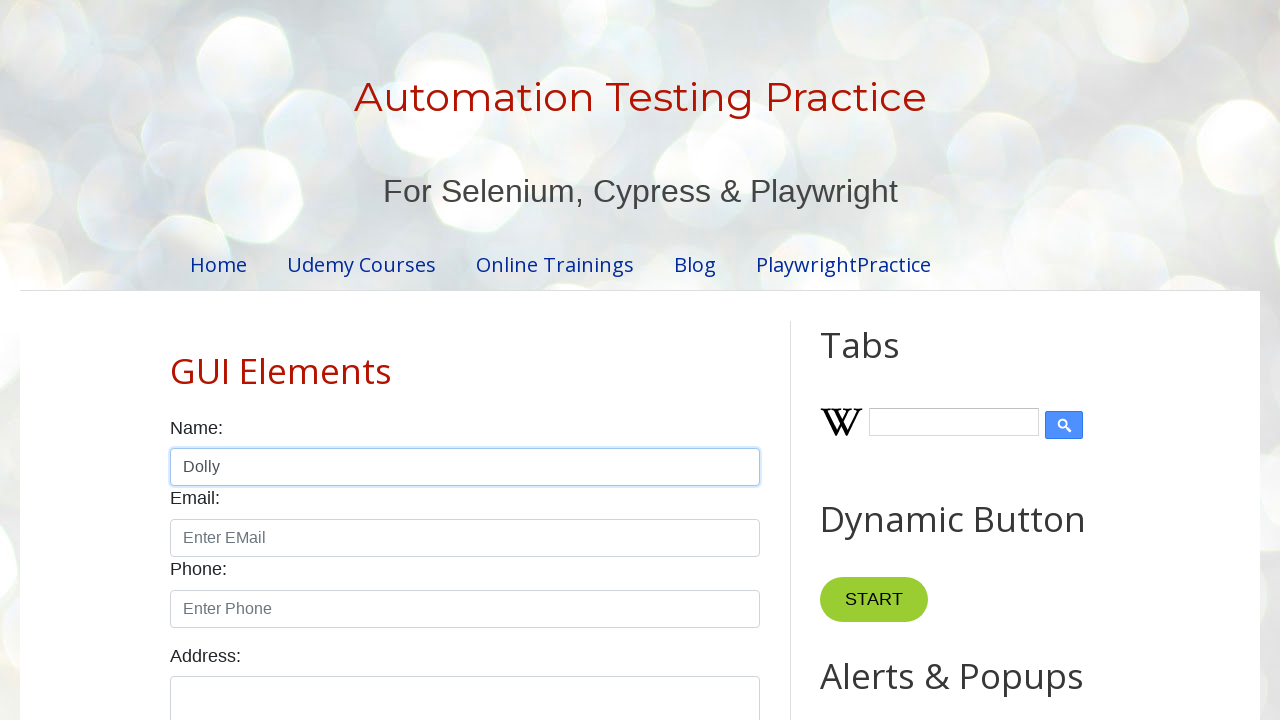

Selected male radio button at (176, 360) on input#male
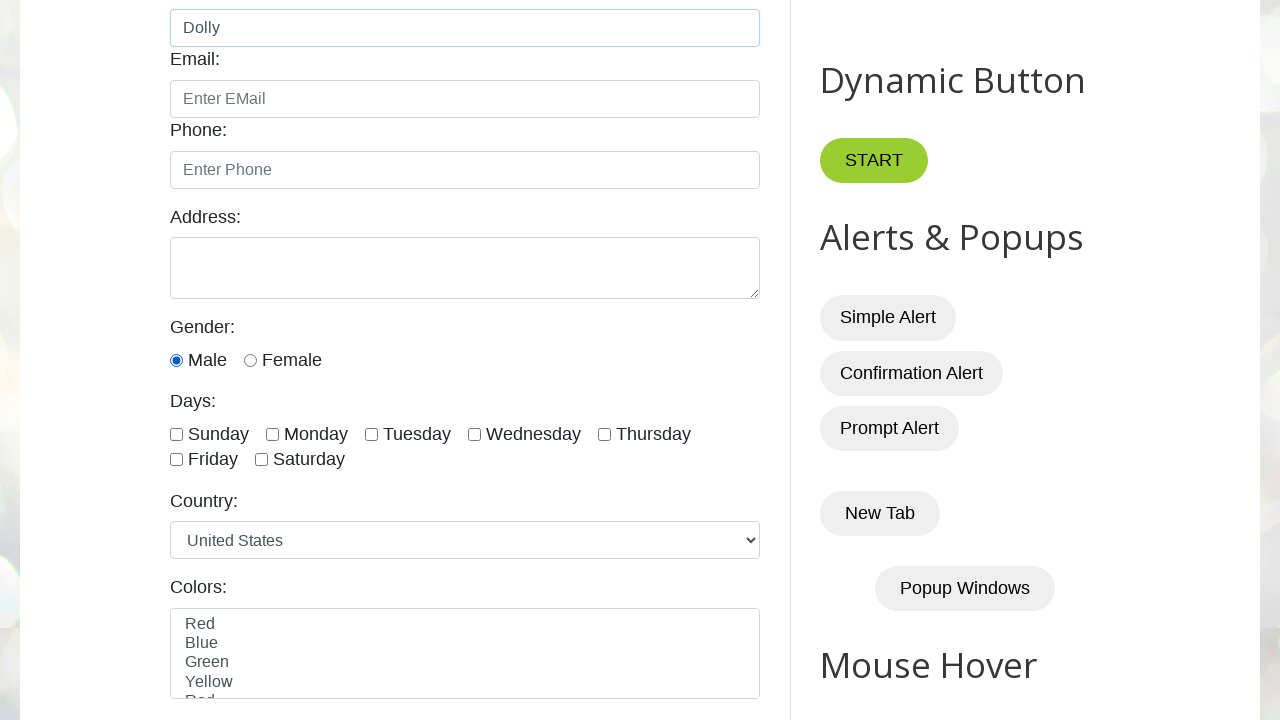

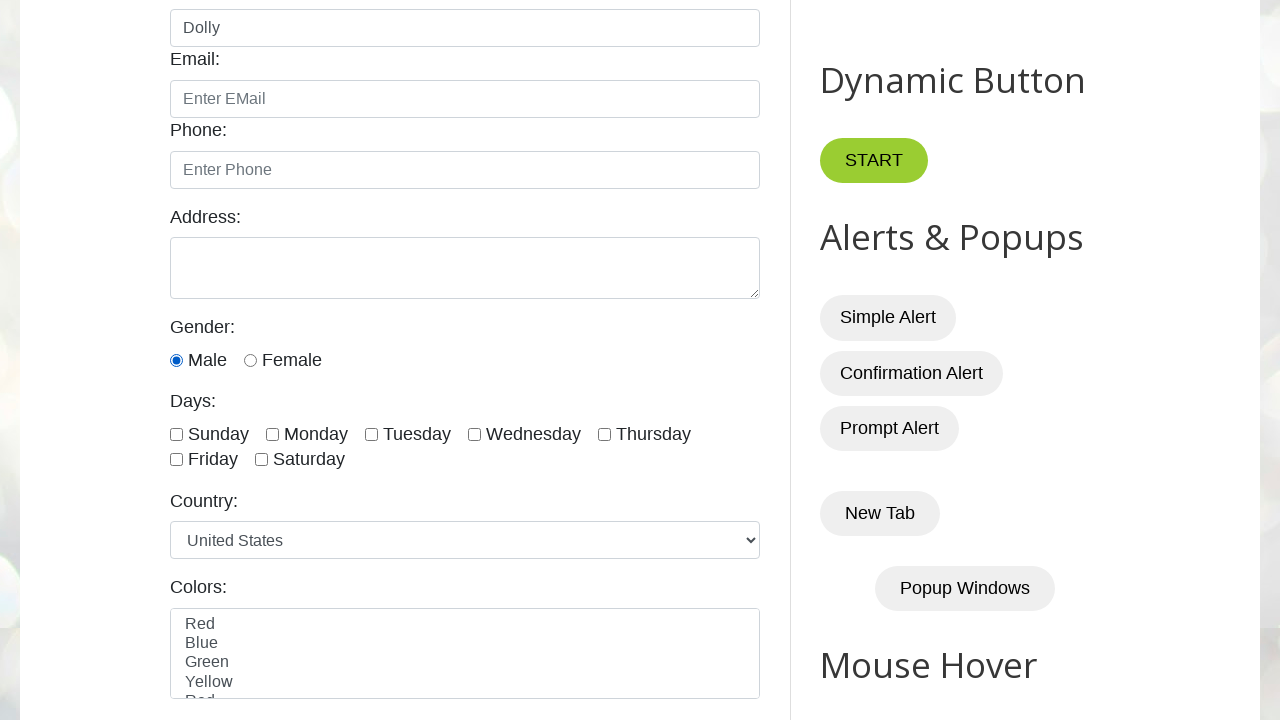